Automates the Cookie Clicker game by clicking the cookie repeatedly and purchasing upgrades every 5 seconds for 20 seconds

Starting URL: https://eli-schwartz.github.io/cookieclicker/

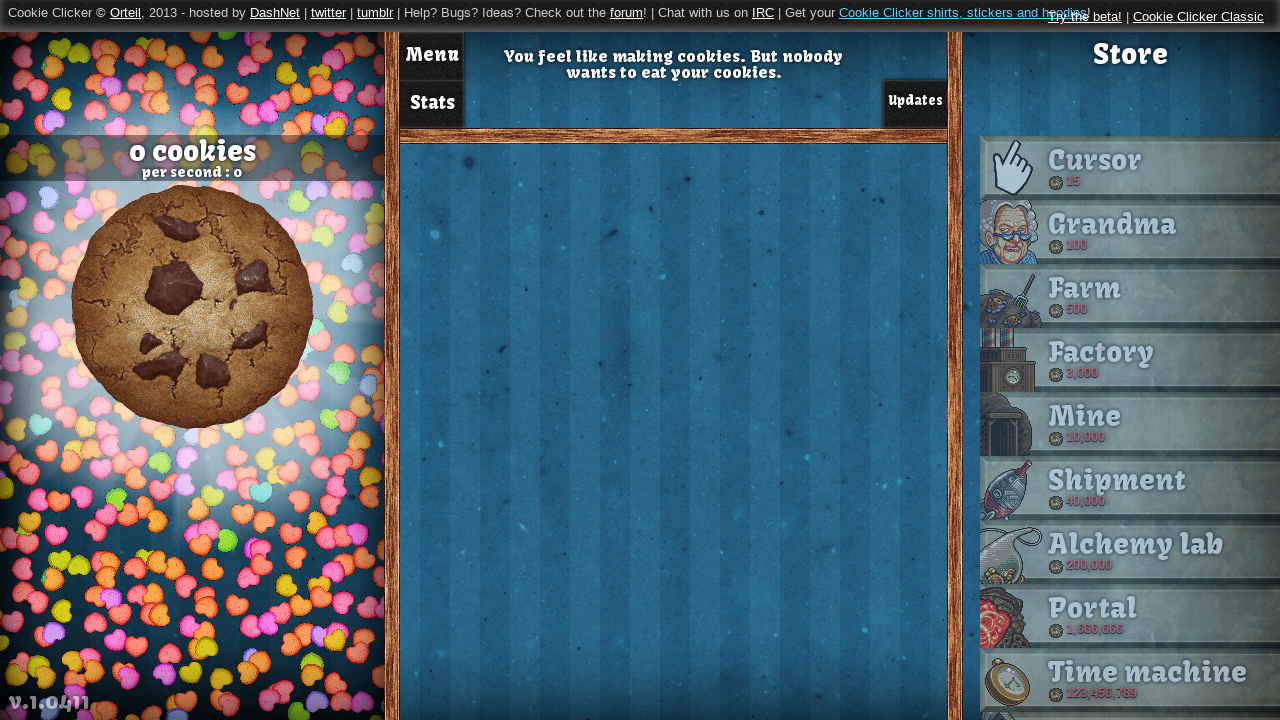

Clicked the big cookie at (192, 307) on #bigCookie
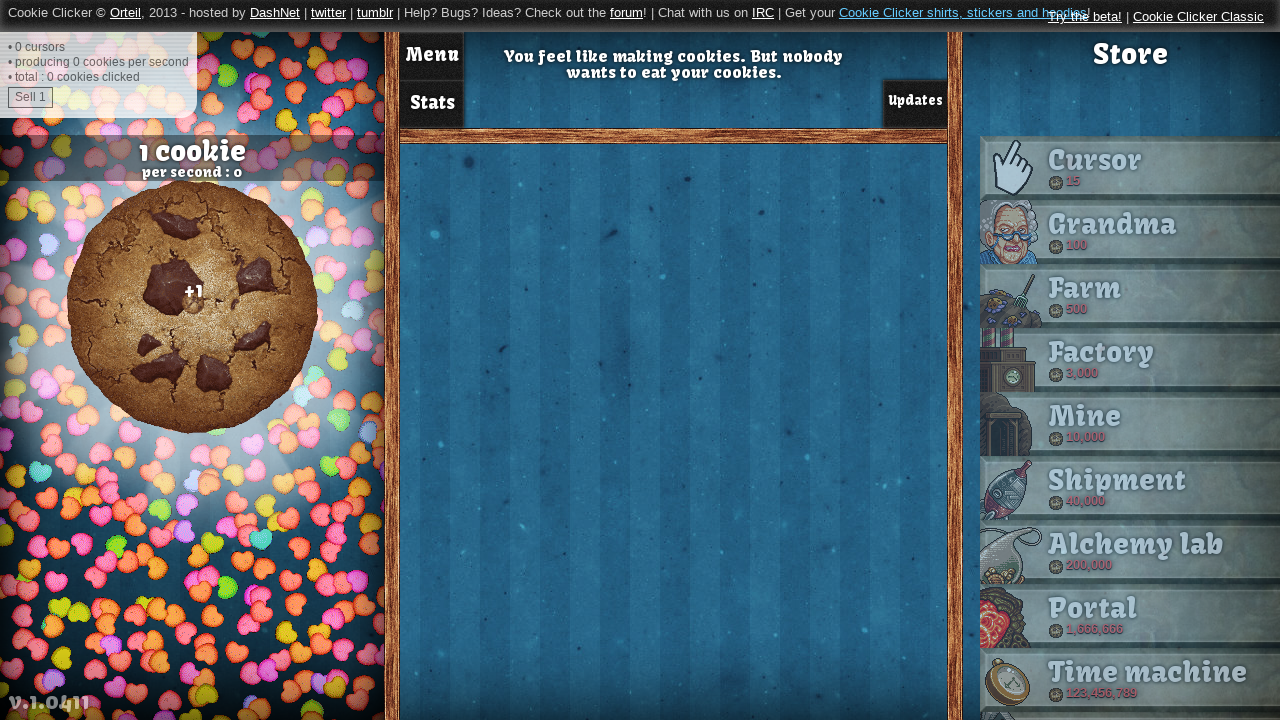

Clicked the big cookie at (192, 307) on #bigCookie
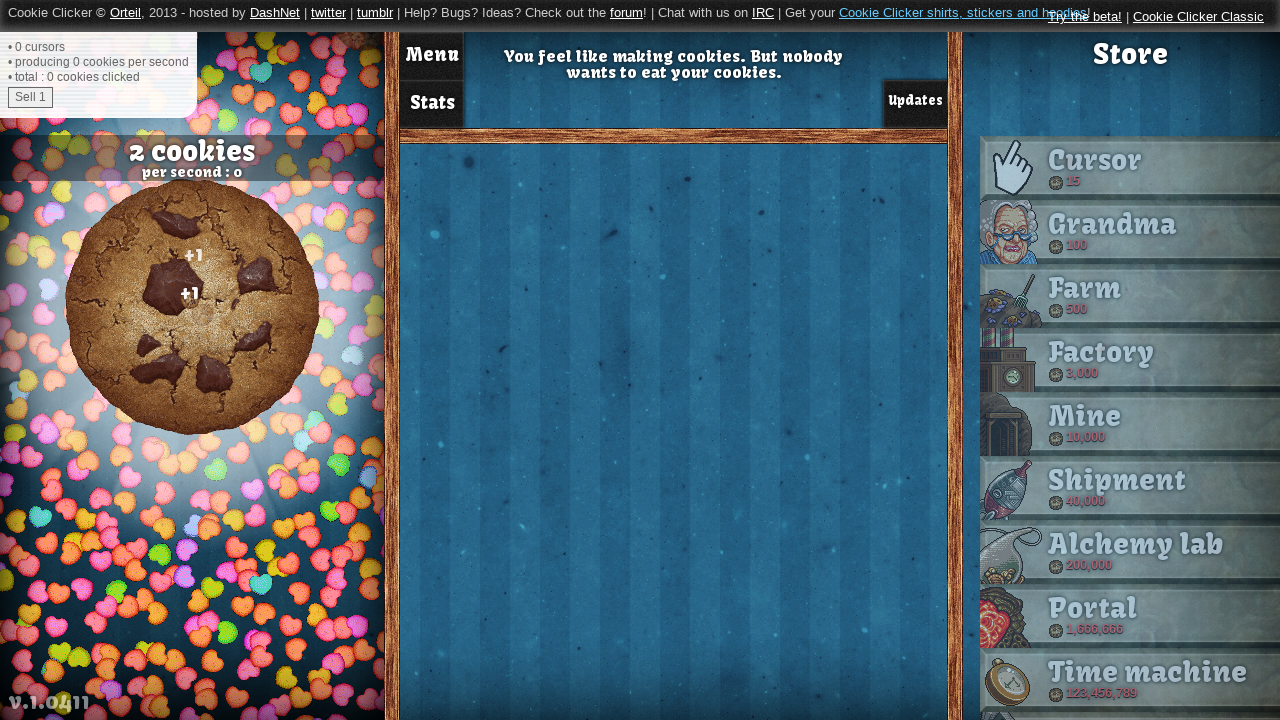

Clicked the big cookie at (192, 307) on #bigCookie
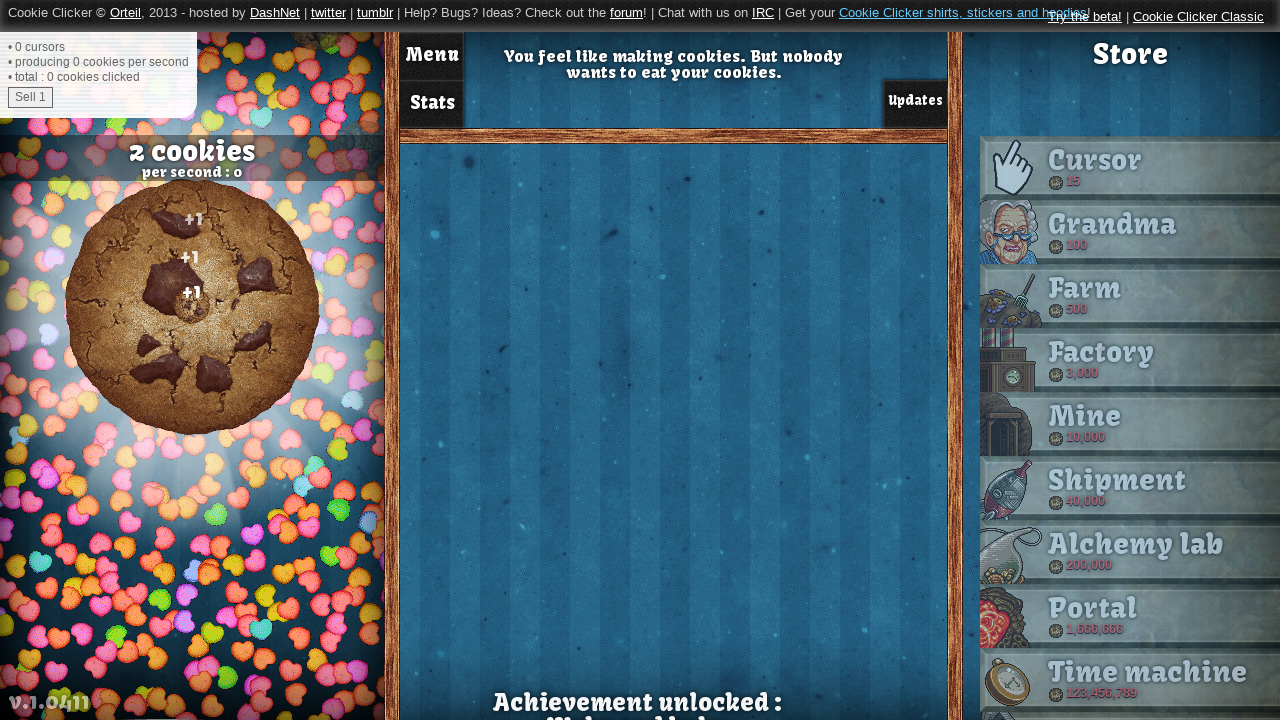

Clicked the big cookie at (192, 307) on #bigCookie
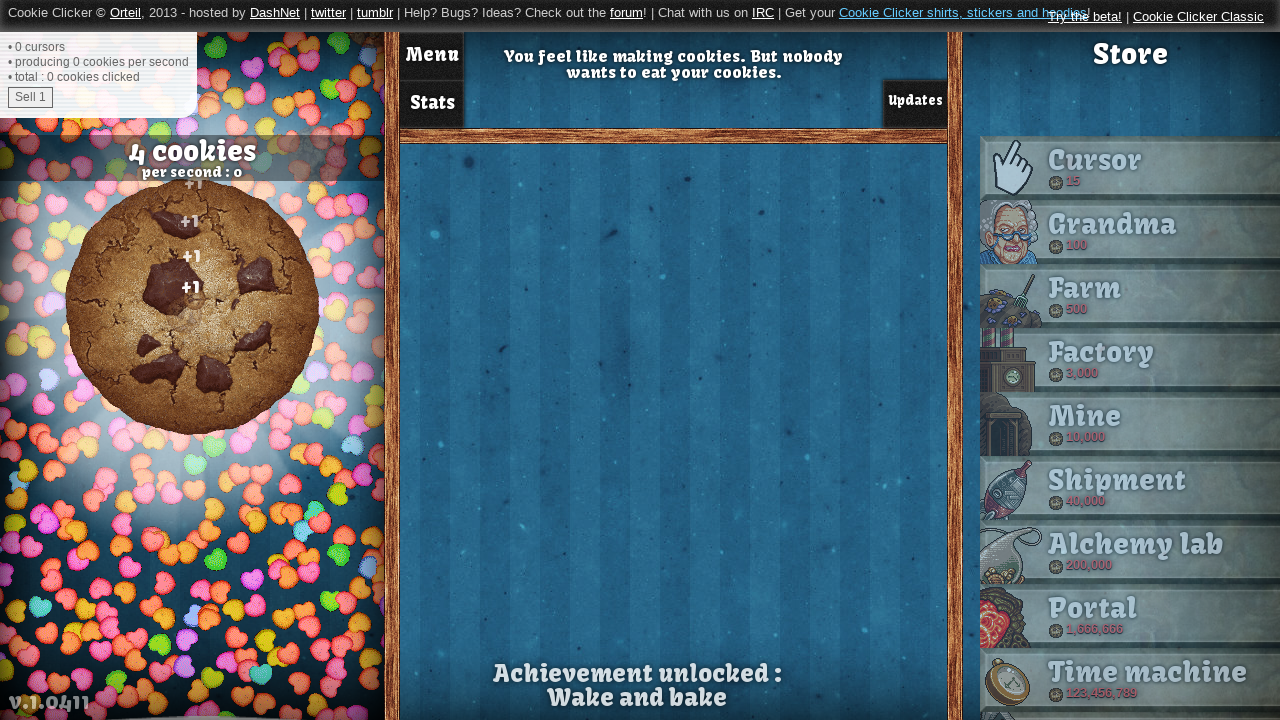

Clicked the big cookie at (192, 307) on #bigCookie
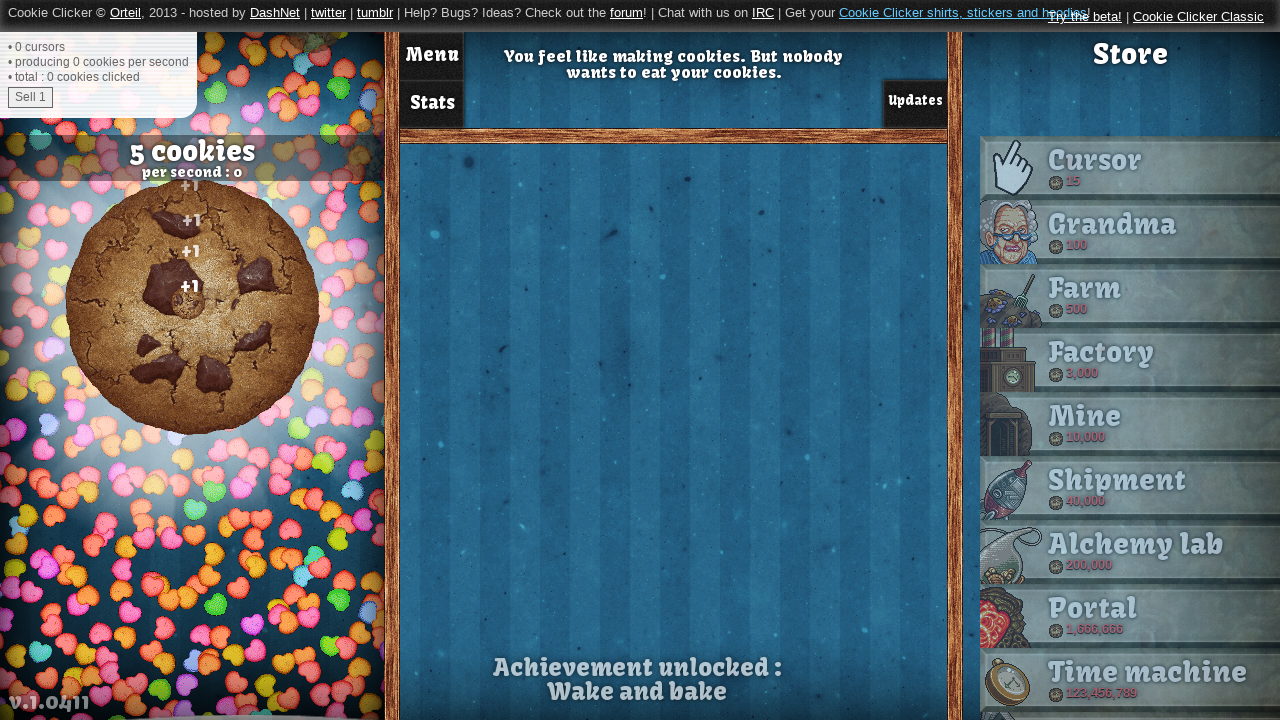

Clicked the big cookie at (192, 307) on #bigCookie
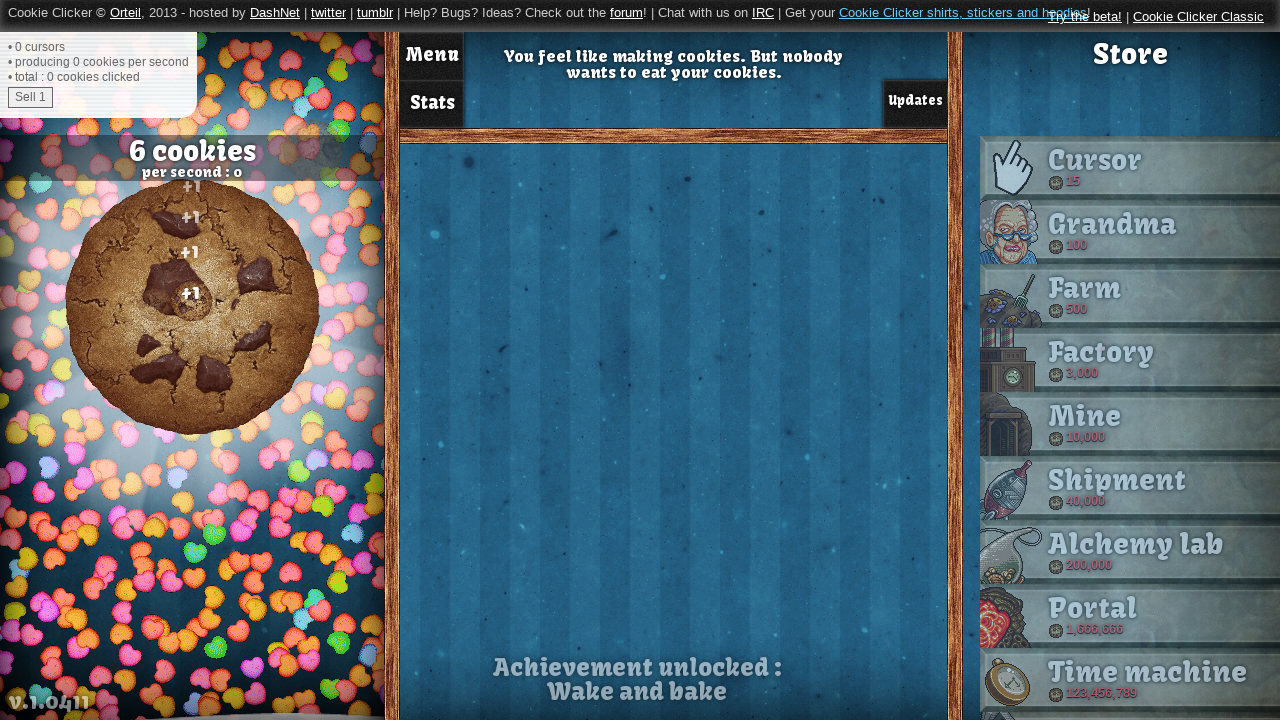

Clicked the big cookie at (192, 307) on #bigCookie
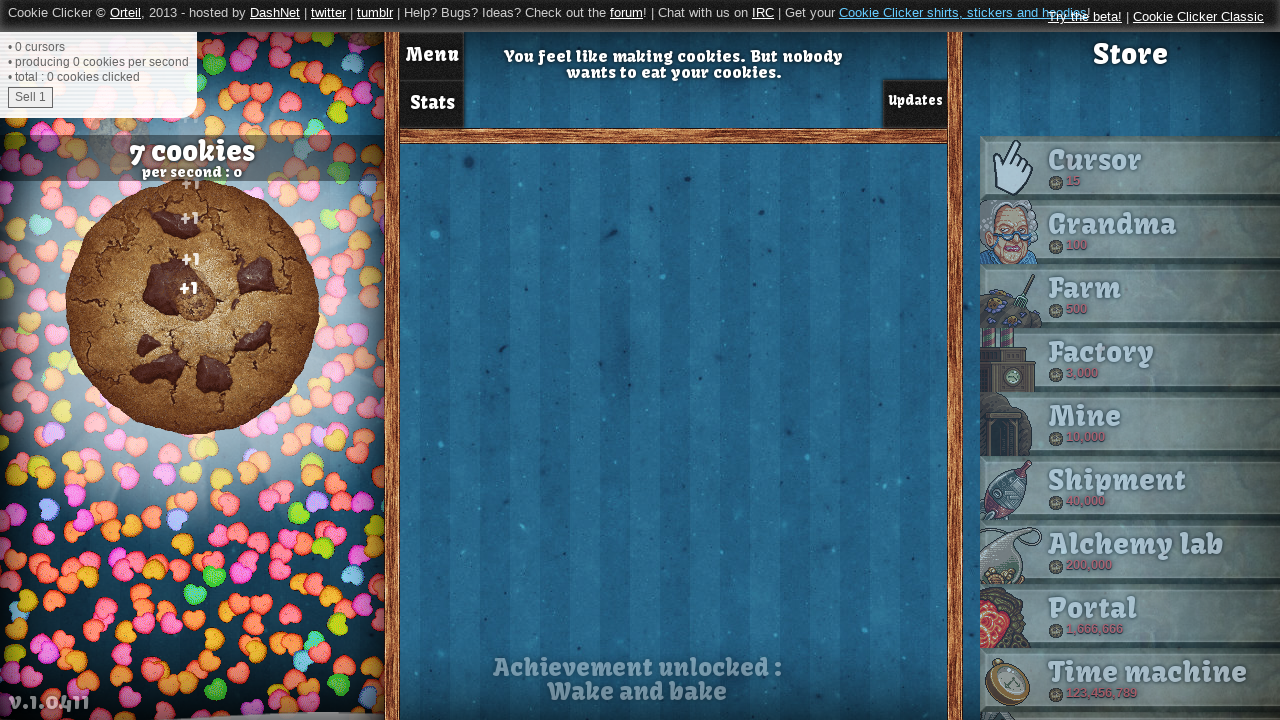

Clicked the big cookie at (192, 307) on #bigCookie
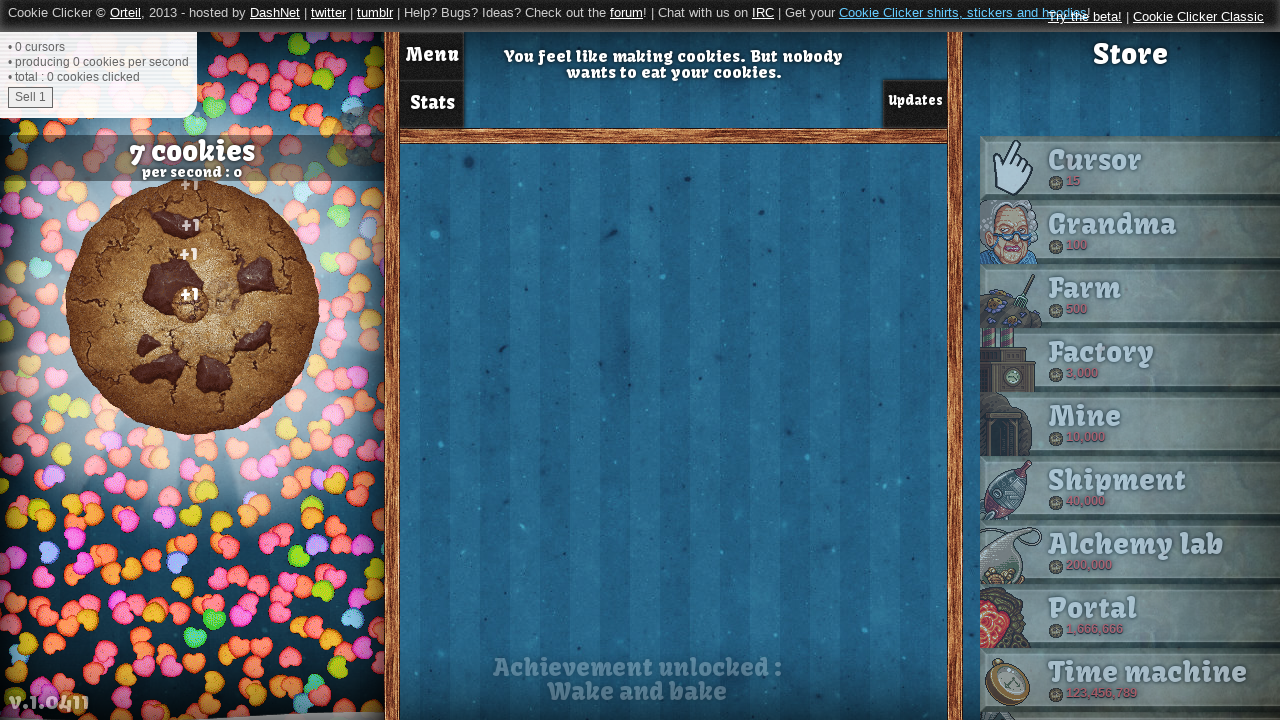

Clicked the big cookie at (192, 307) on #bigCookie
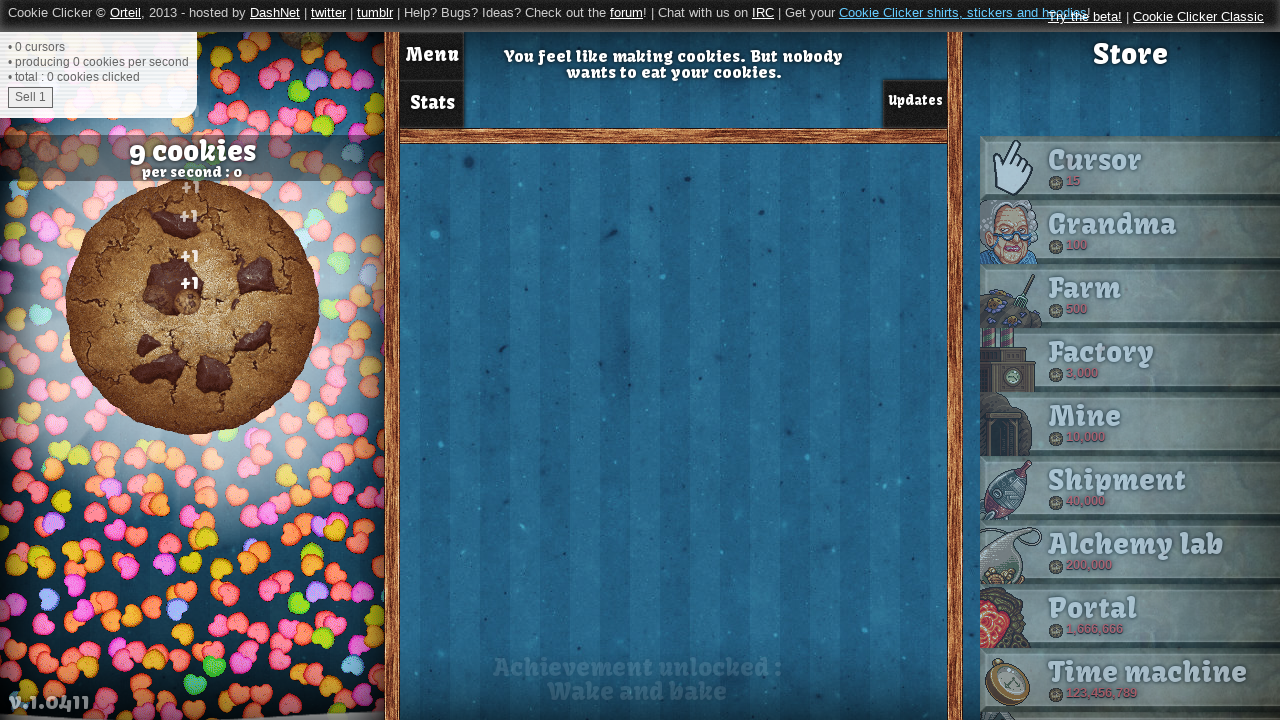

Clicked the big cookie at (192, 307) on #bigCookie
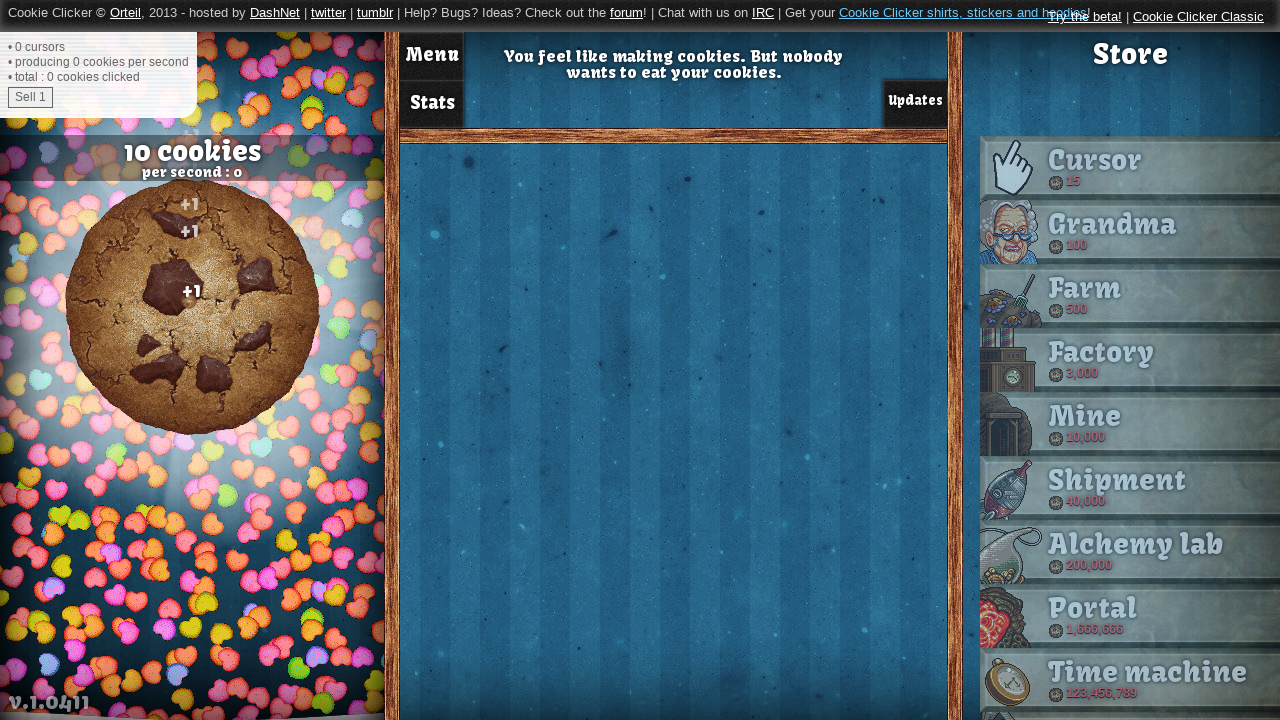

Clicked the big cookie at (192, 307) on #bigCookie
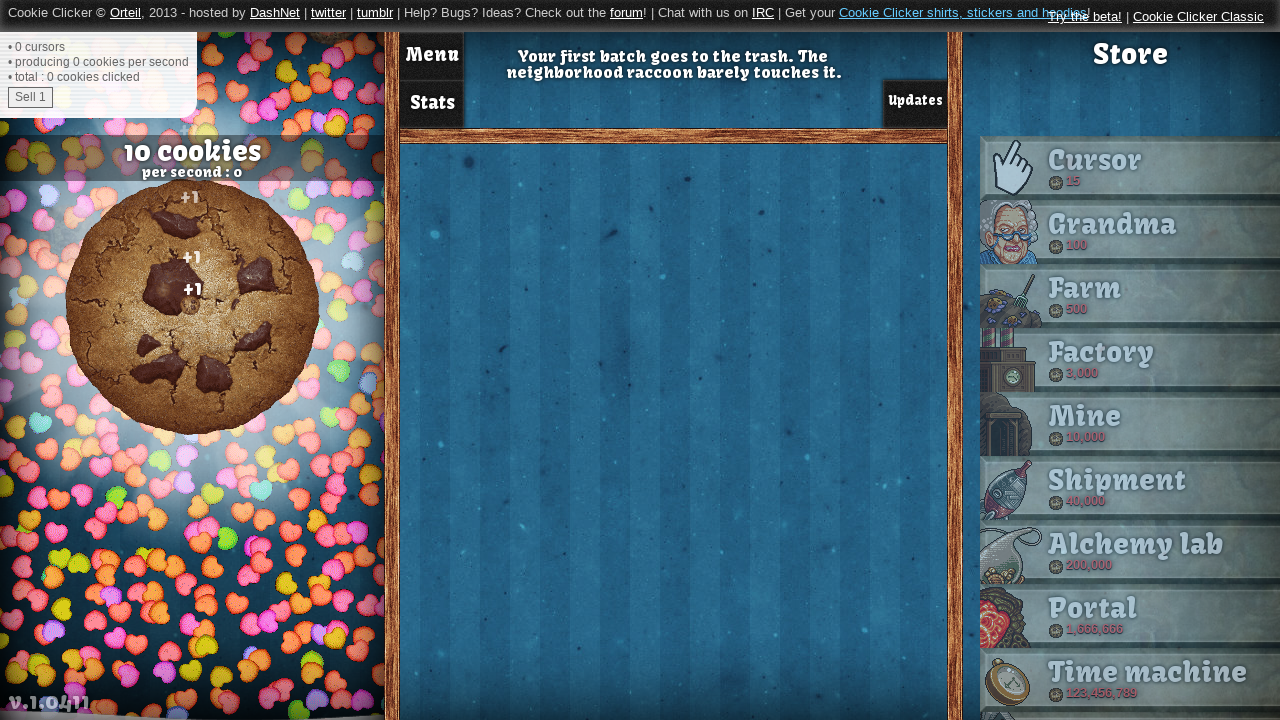

Clicked the big cookie at (192, 307) on #bigCookie
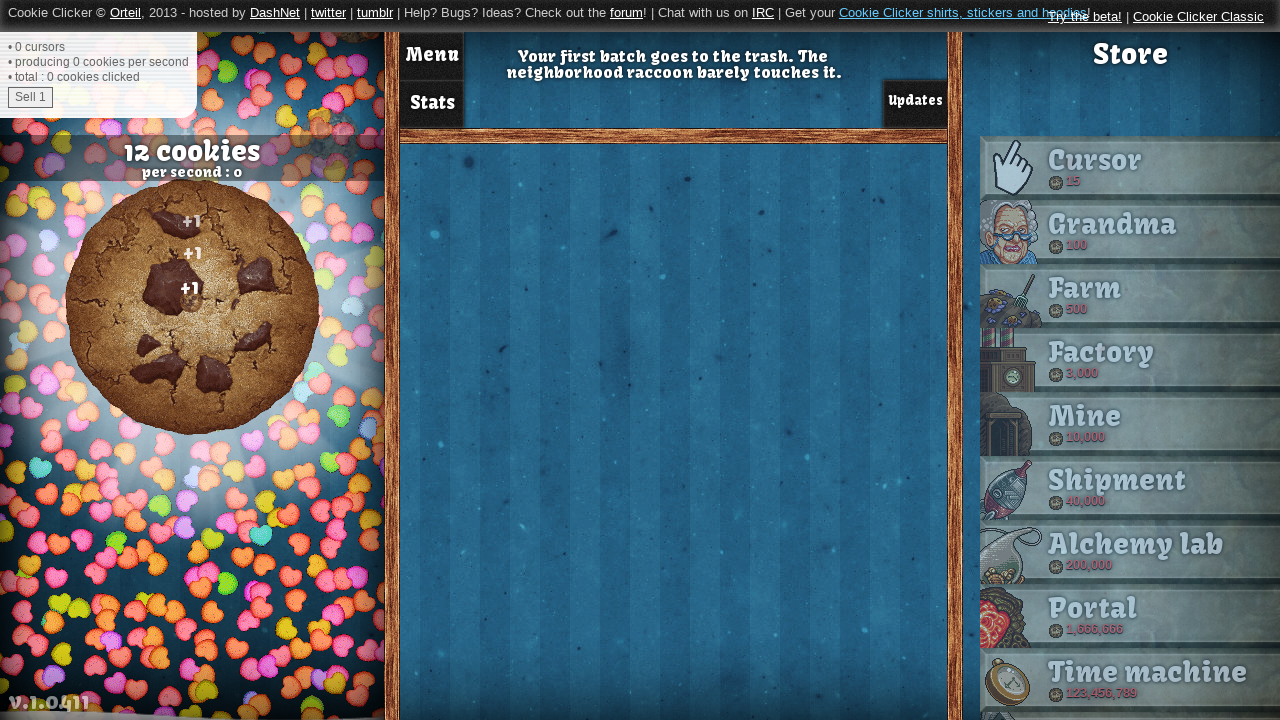

Clicked the big cookie at (192, 307) on #bigCookie
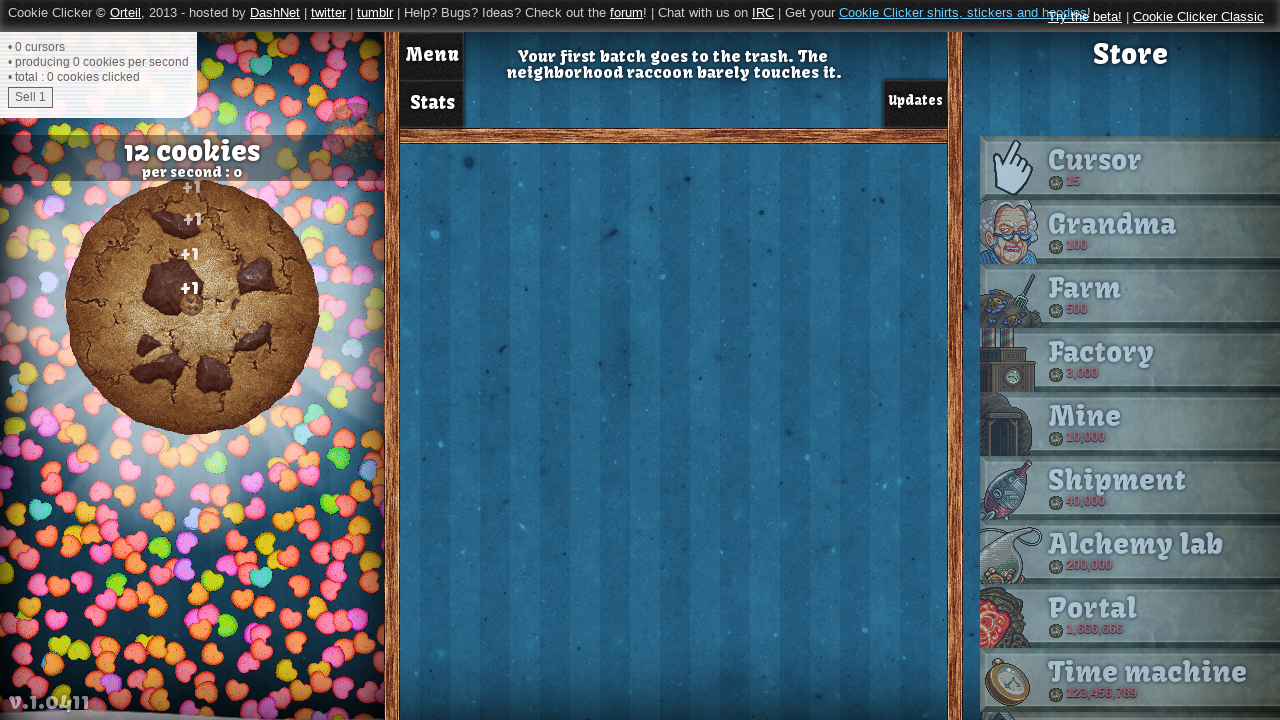

Clicked the big cookie at (192, 307) on #bigCookie
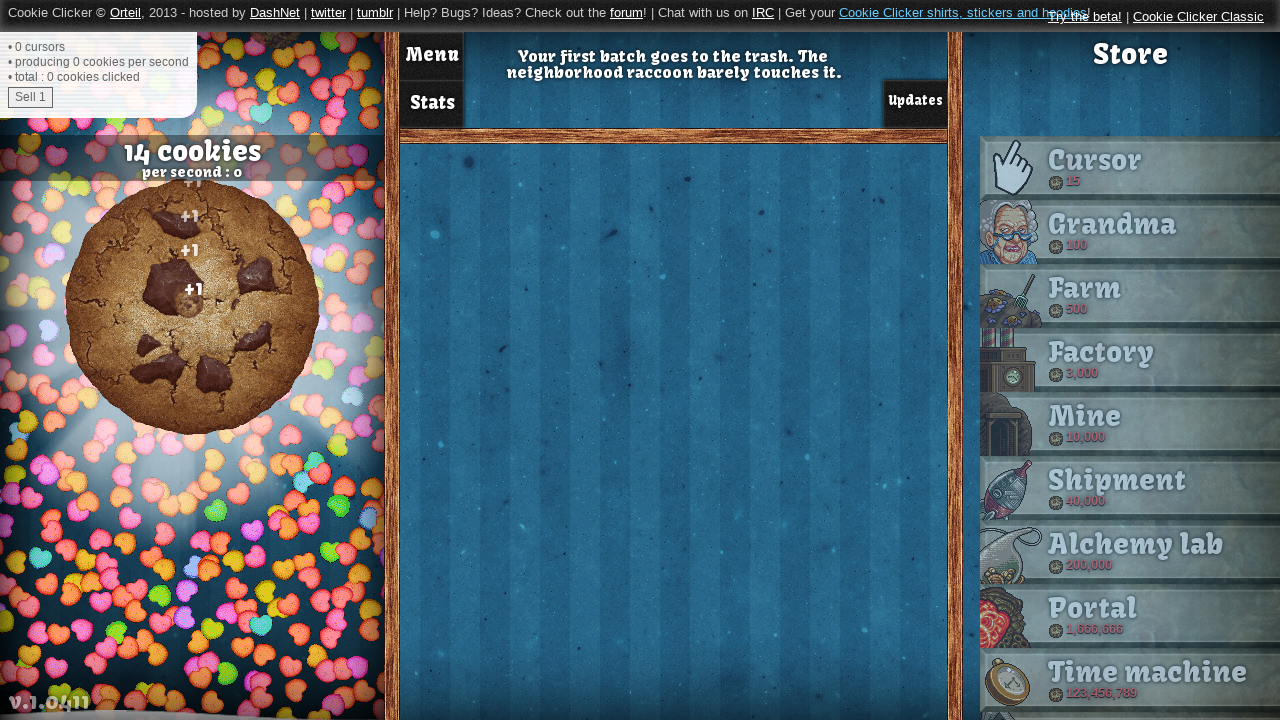

Clicked the big cookie at (192, 307) on #bigCookie
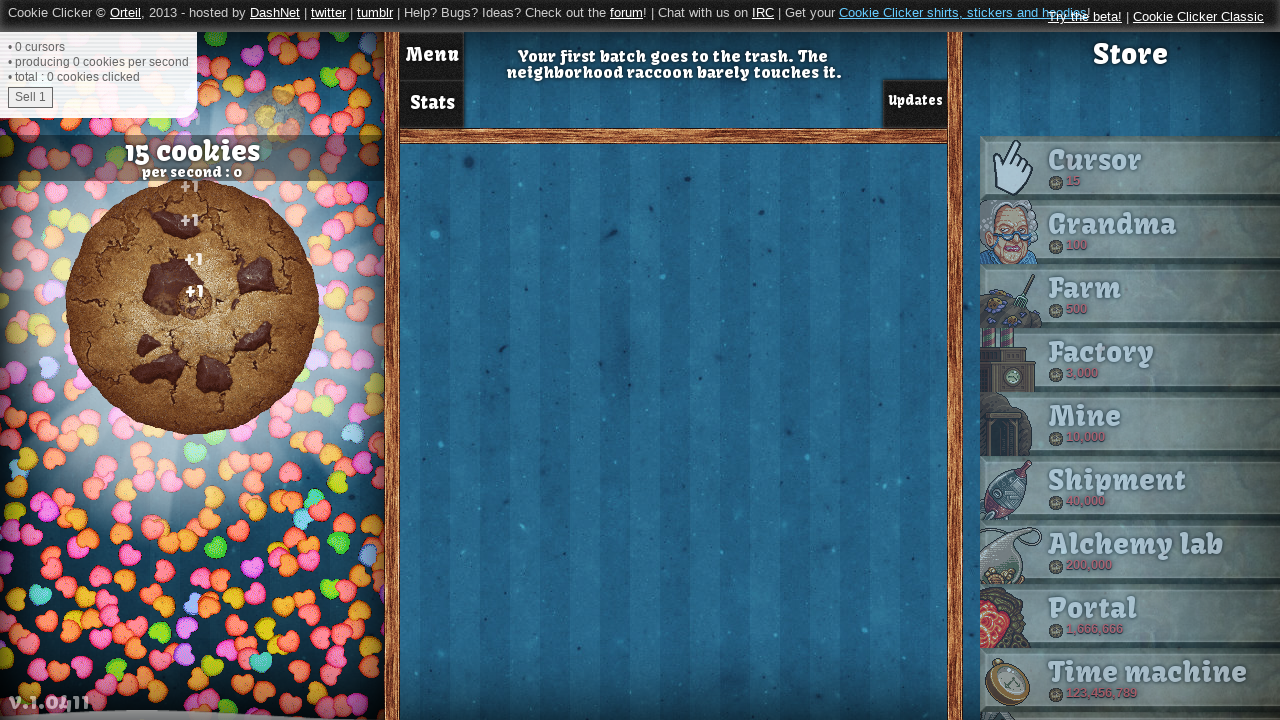

Clicked the big cookie at (192, 307) on #bigCookie
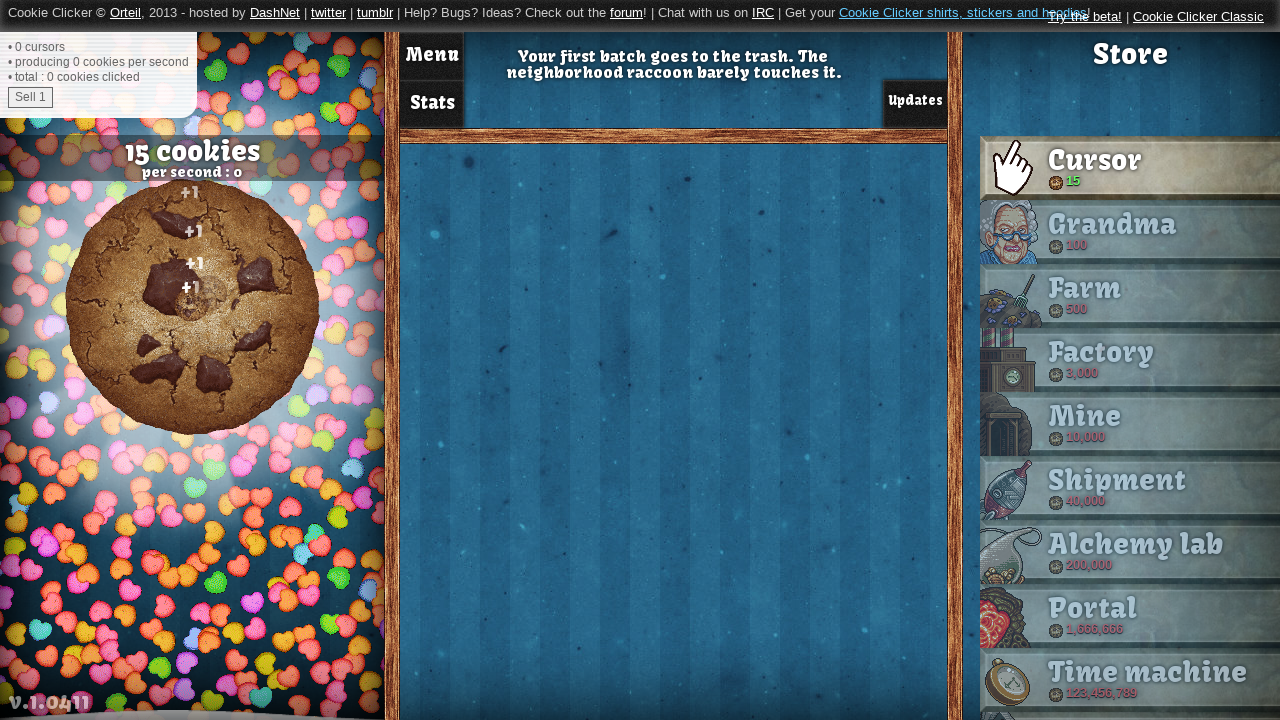

Clicked the big cookie at (192, 307) on #bigCookie
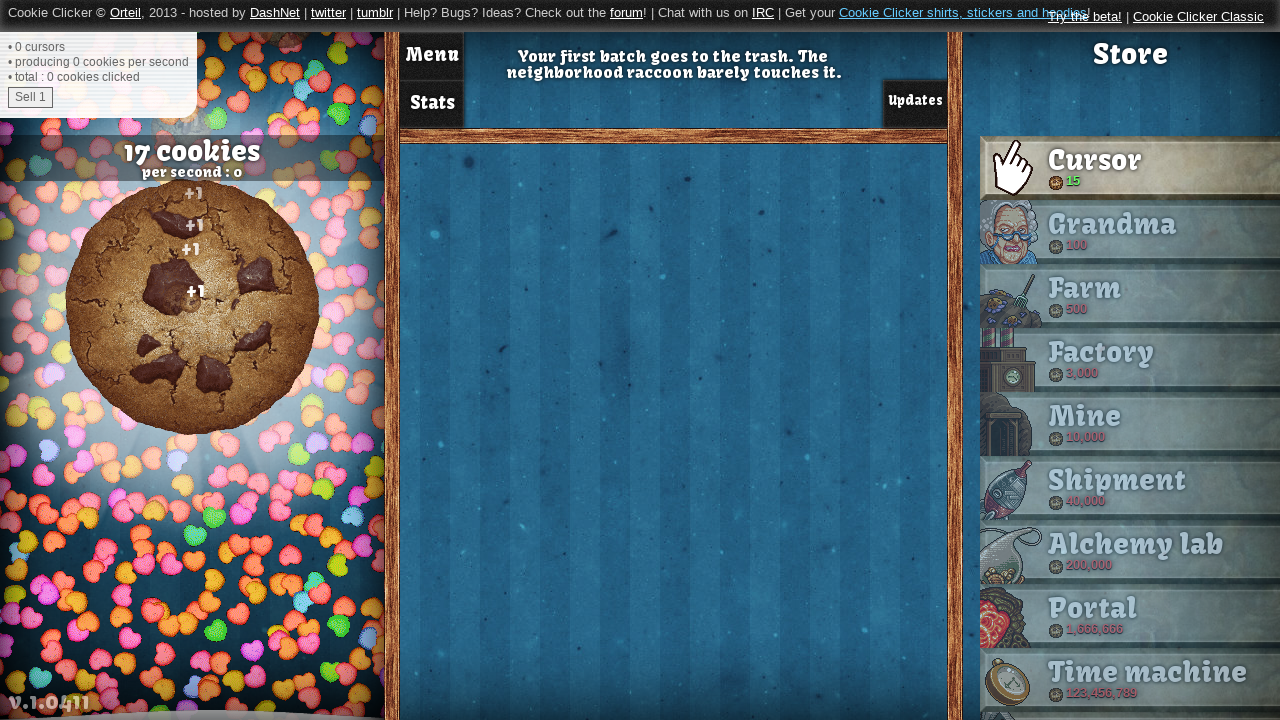

Clicked the big cookie at (192, 307) on #bigCookie
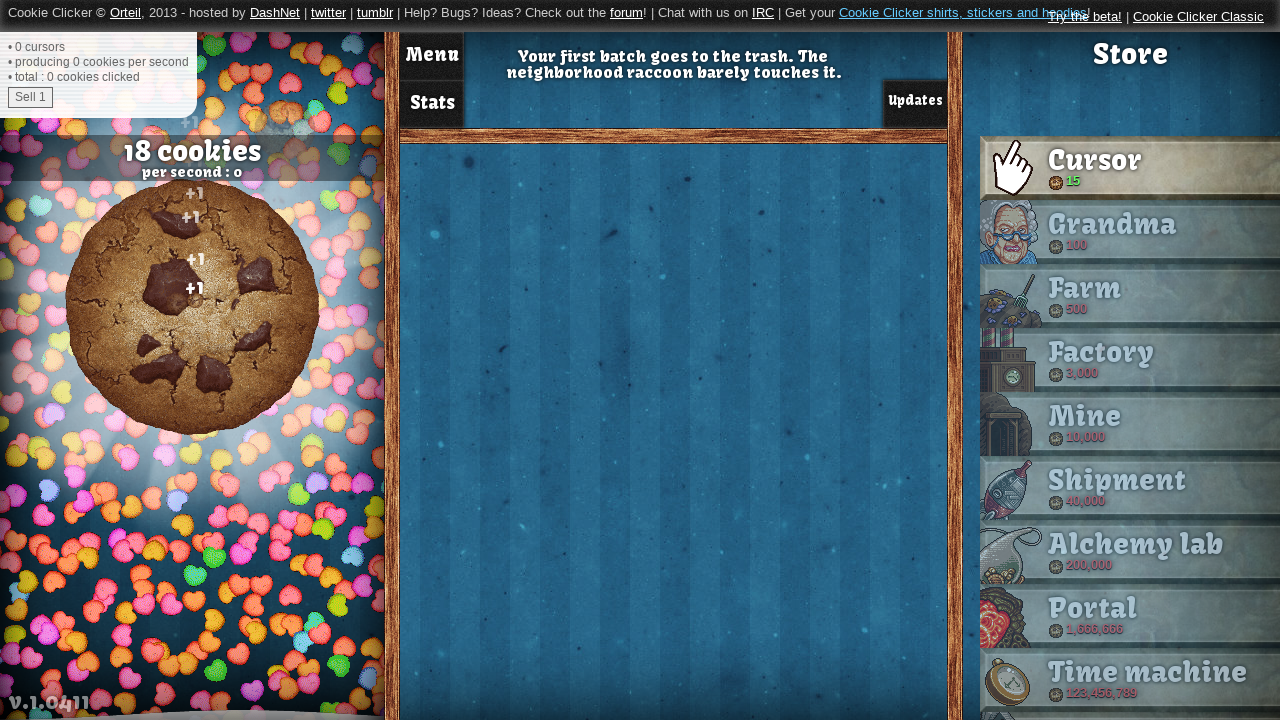

Clicked on last unlocked upgrade at (1130, 168) on xpath=//*[@id="products"]/div >> nth=0
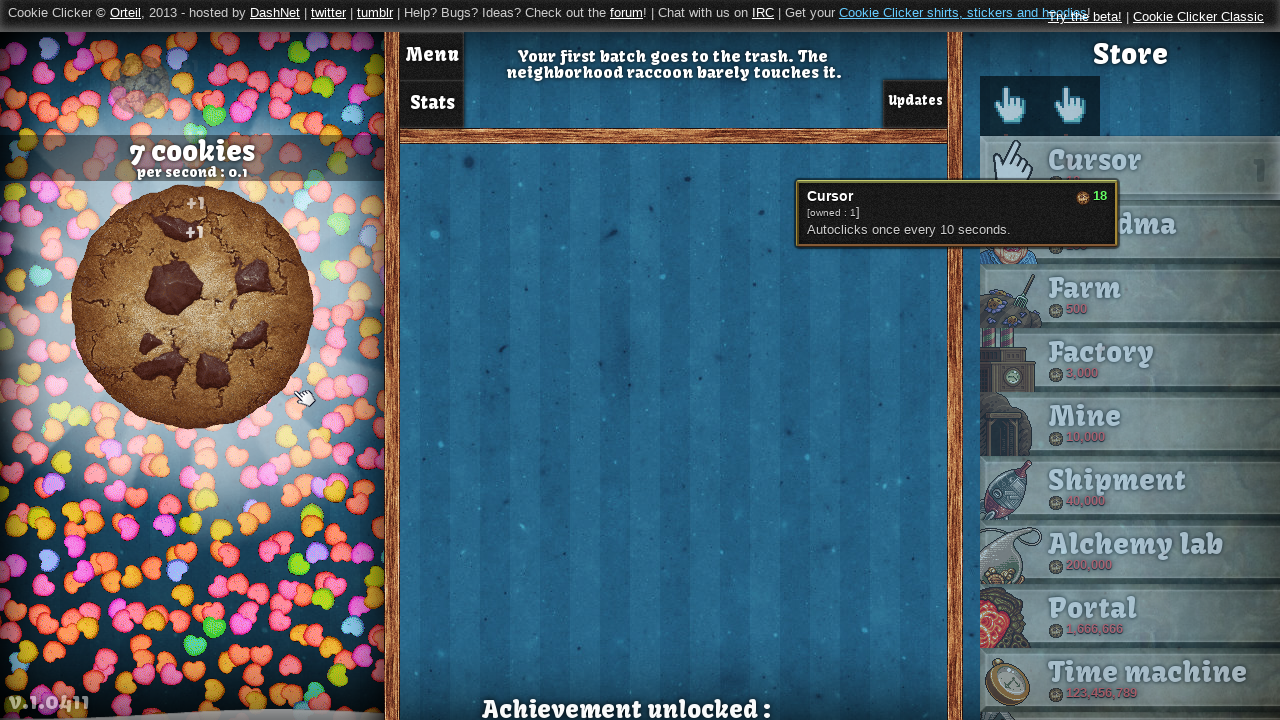

Clicked the big cookie at (192, 307) on #bigCookie
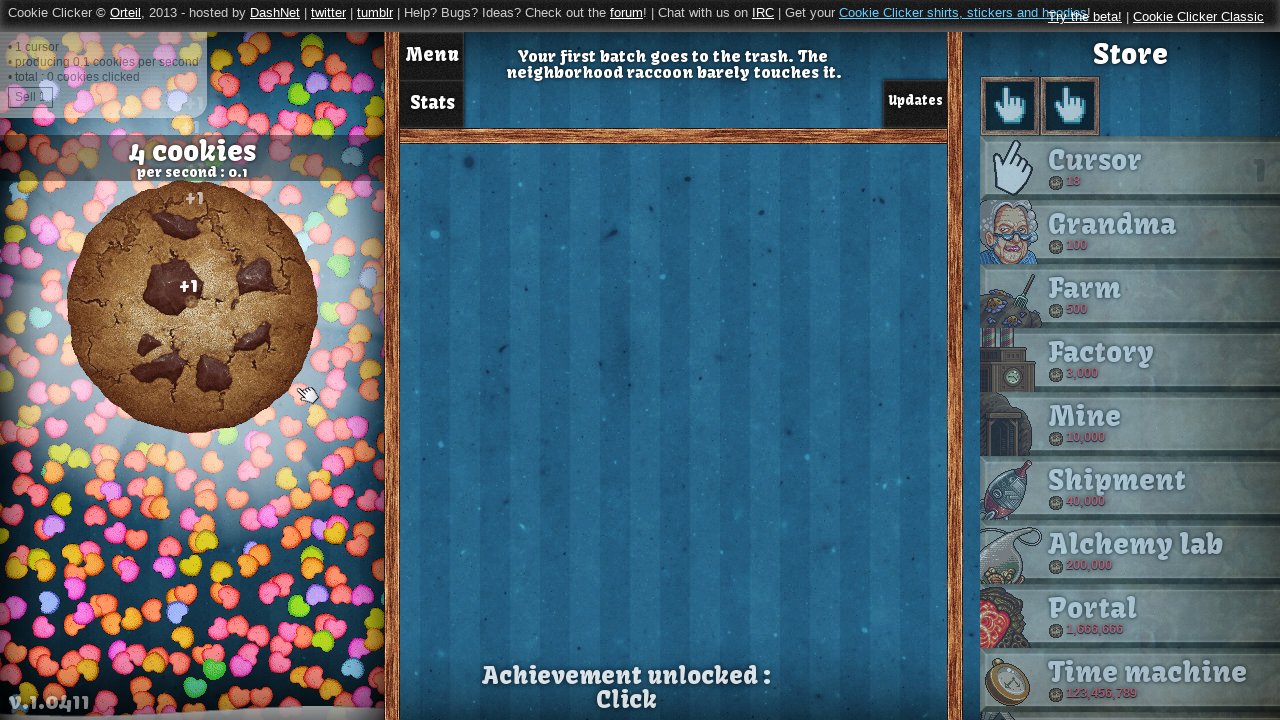

Clicked the big cookie at (192, 307) on #bigCookie
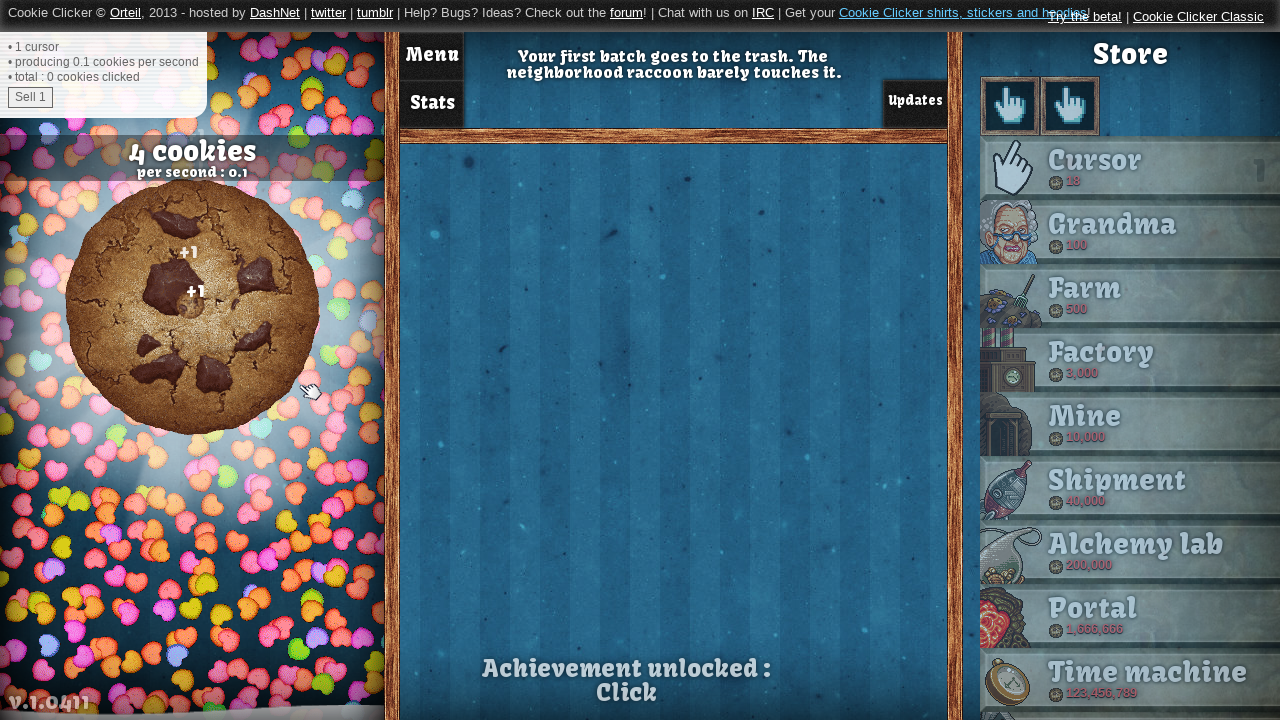

Clicked the big cookie at (192, 307) on #bigCookie
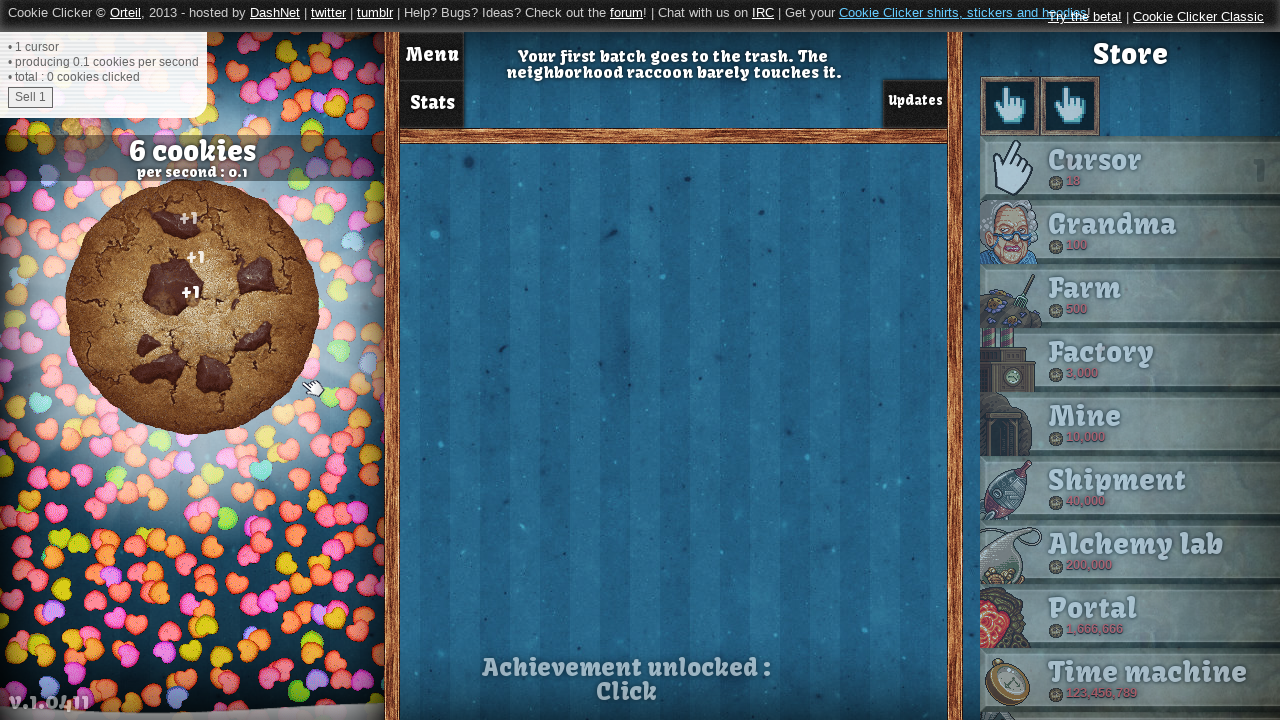

Clicked the big cookie at (192, 307) on #bigCookie
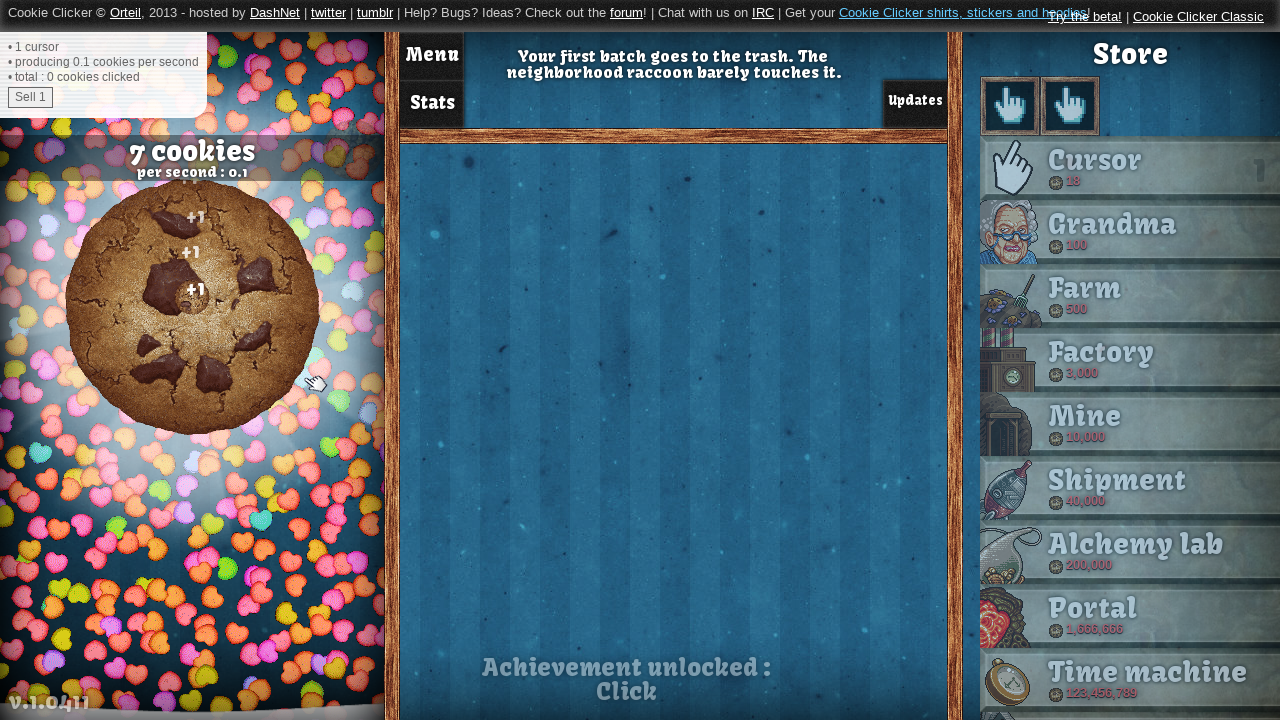

Clicked the big cookie at (192, 307) on #bigCookie
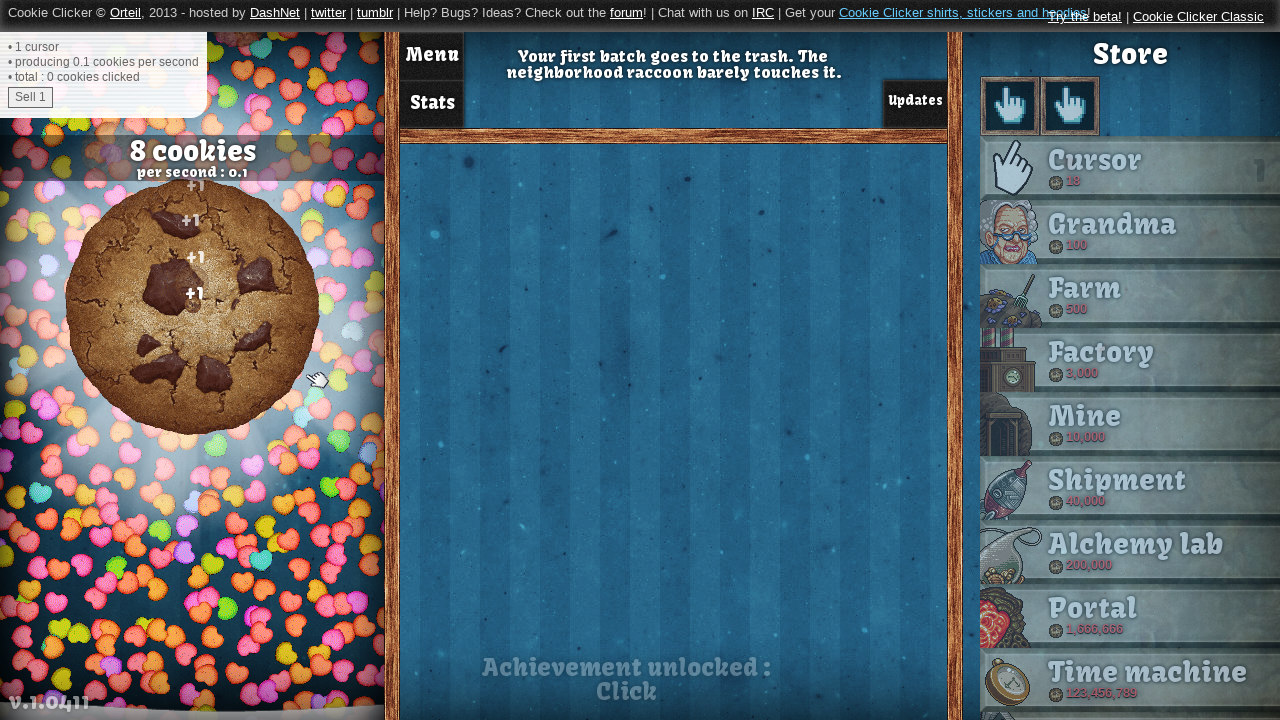

Clicked the big cookie at (192, 307) on #bigCookie
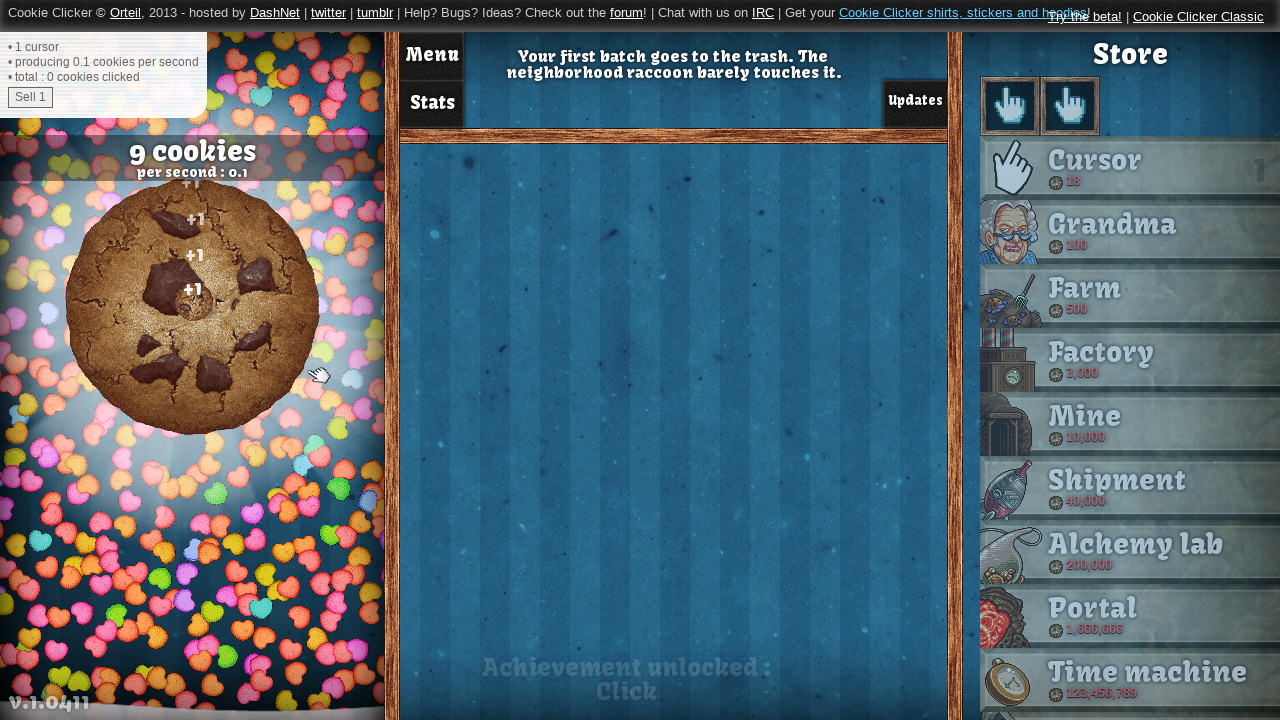

Clicked the big cookie at (192, 307) on #bigCookie
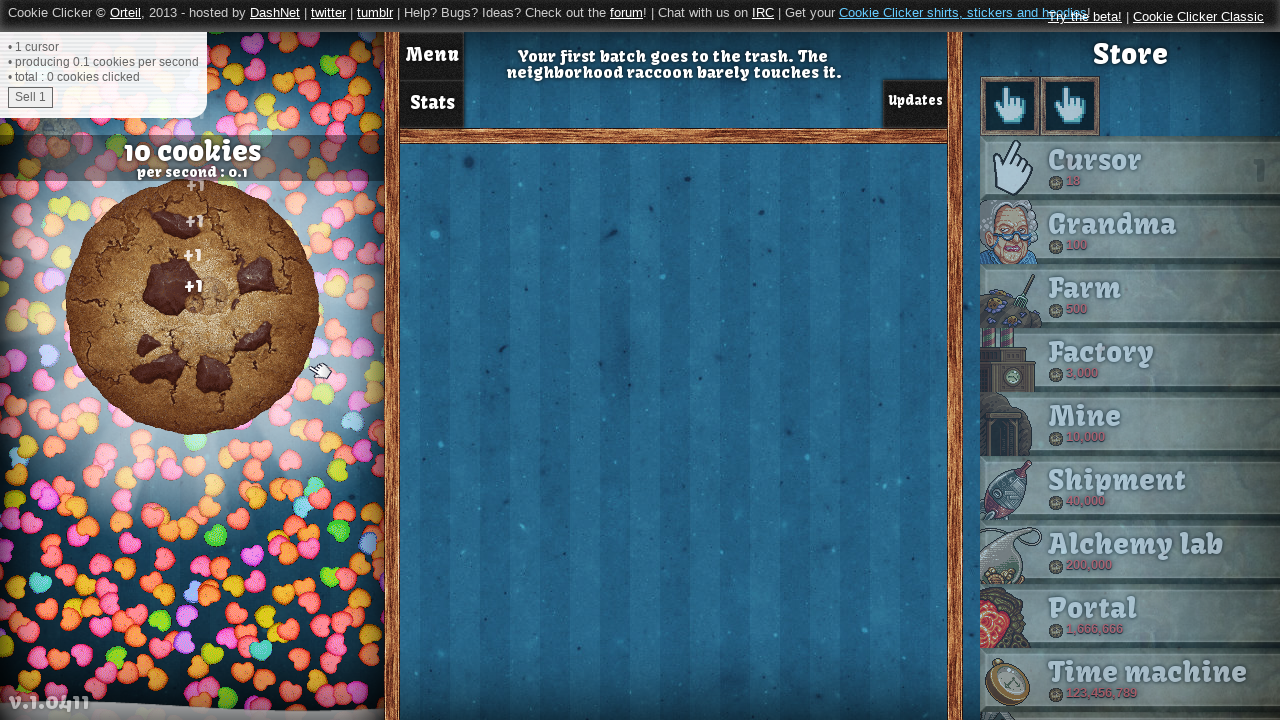

Clicked the big cookie at (192, 307) on #bigCookie
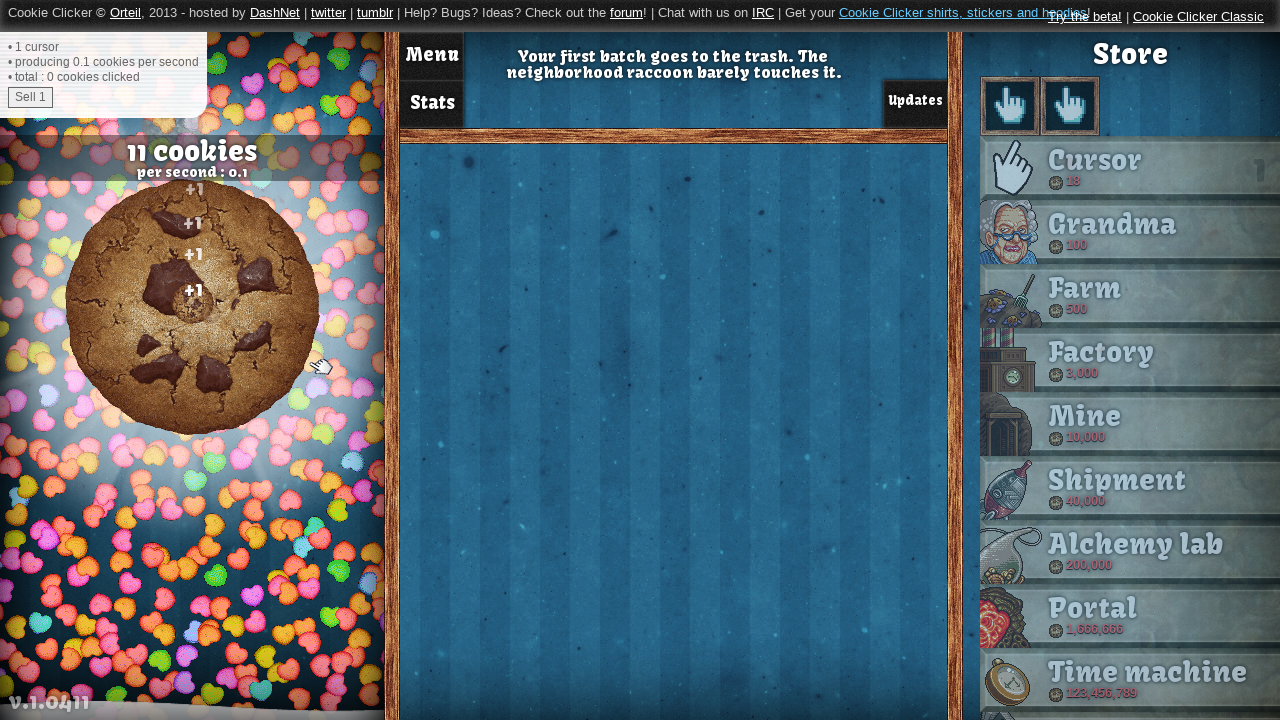

Clicked the big cookie at (192, 307) on #bigCookie
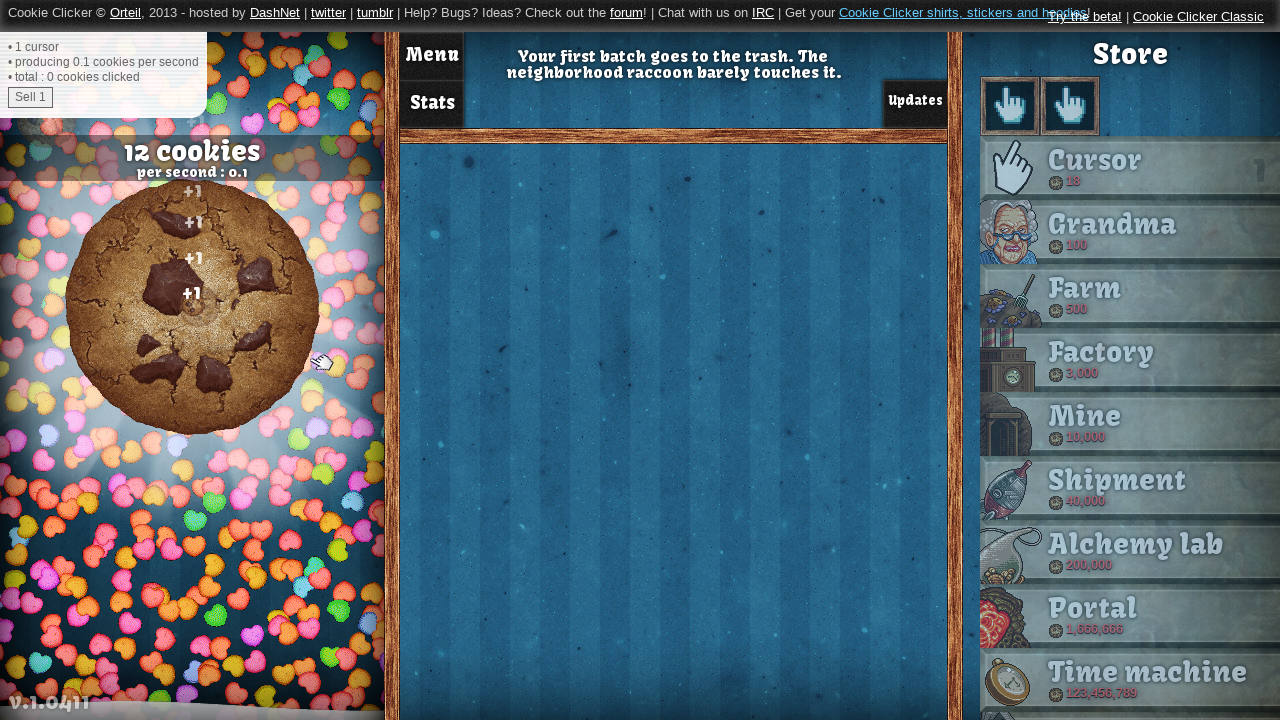

Clicked the big cookie at (192, 307) on #bigCookie
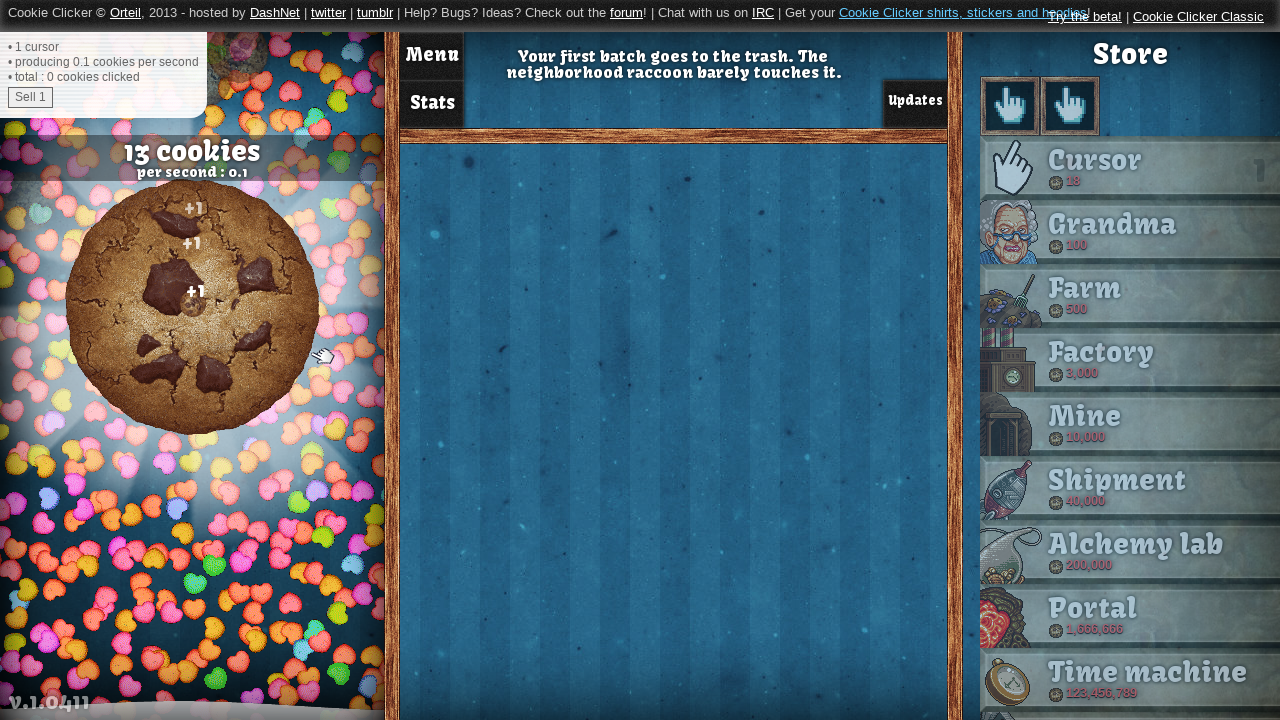

Clicked the big cookie at (192, 307) on #bigCookie
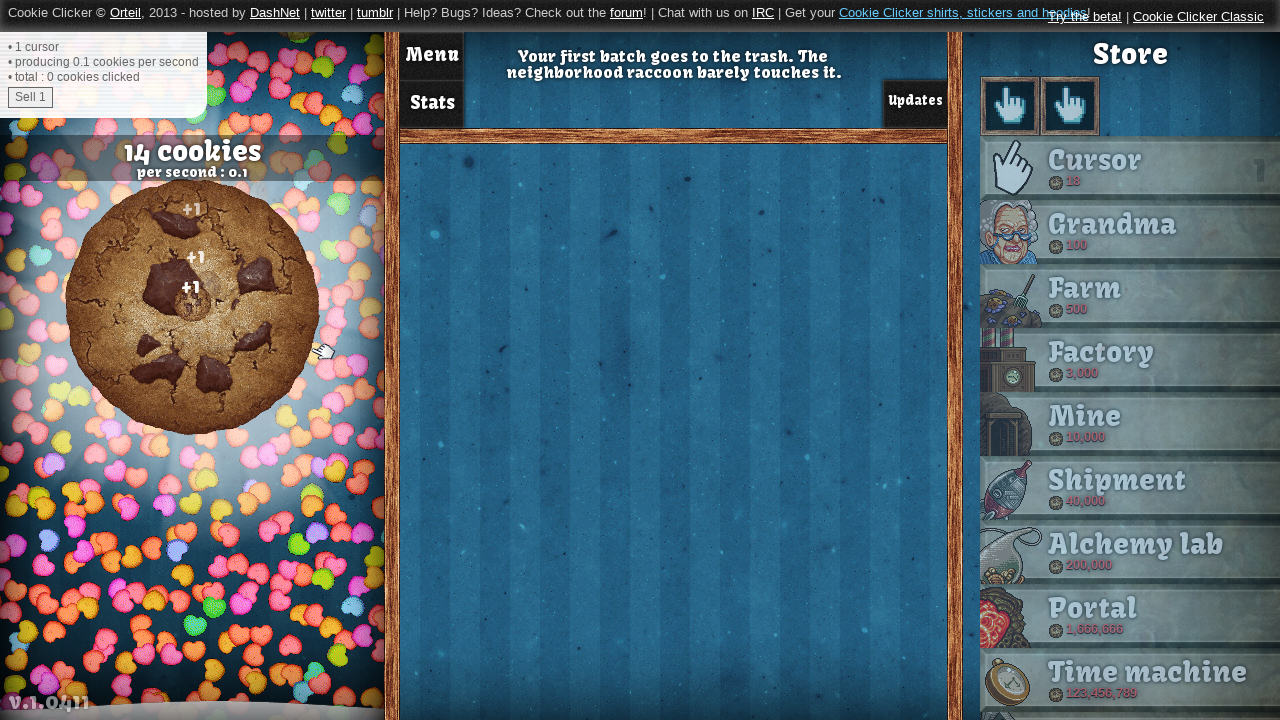

Clicked the big cookie at (192, 307) on #bigCookie
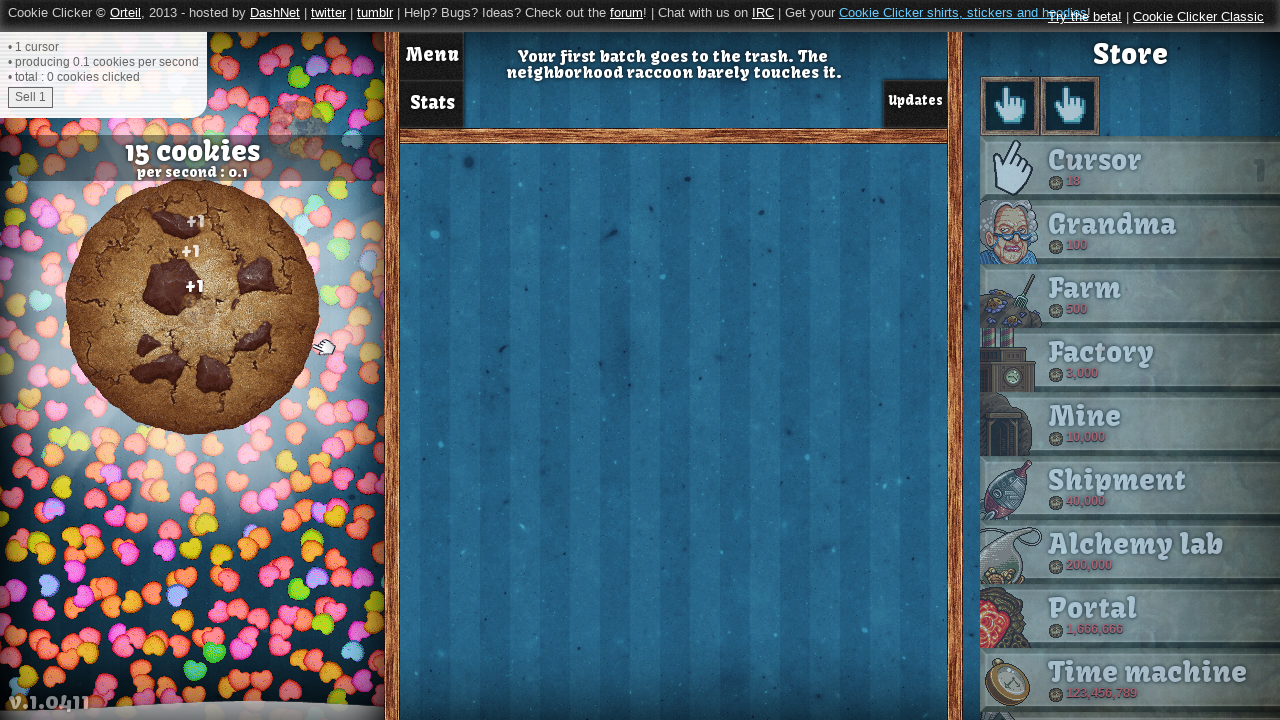

Clicked the big cookie at (192, 307) on #bigCookie
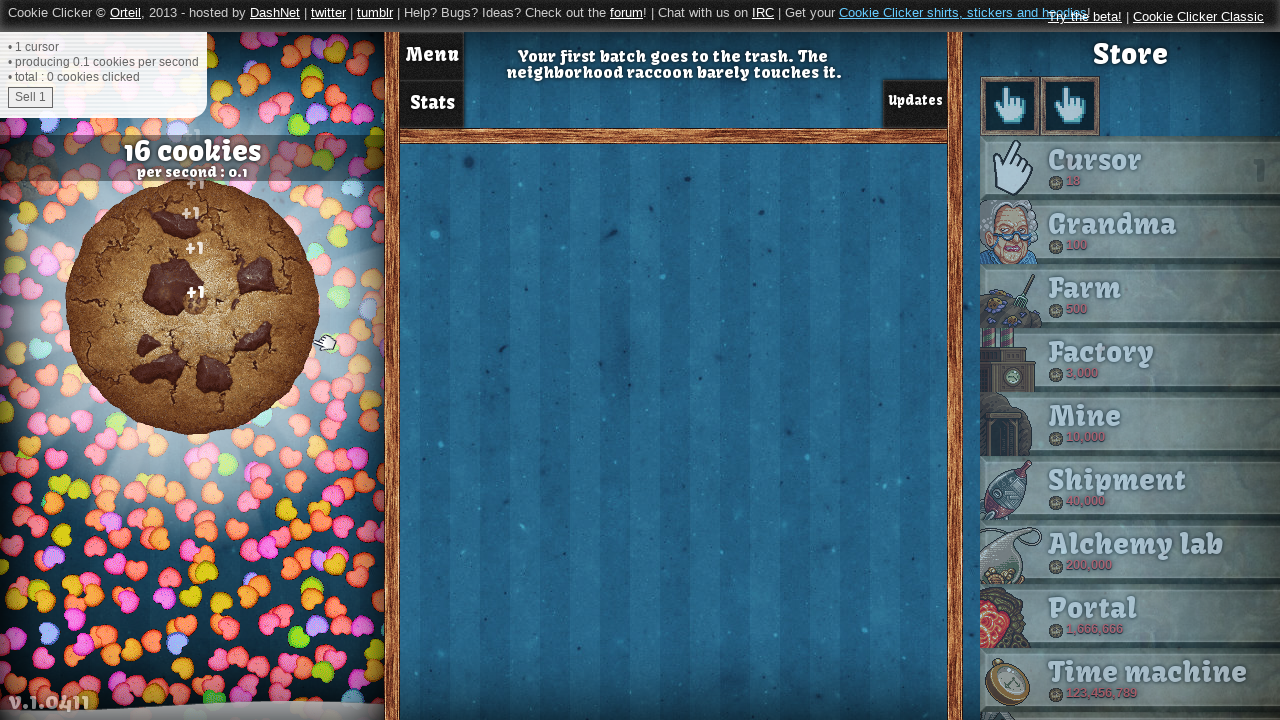

Clicked the big cookie at (192, 307) on #bigCookie
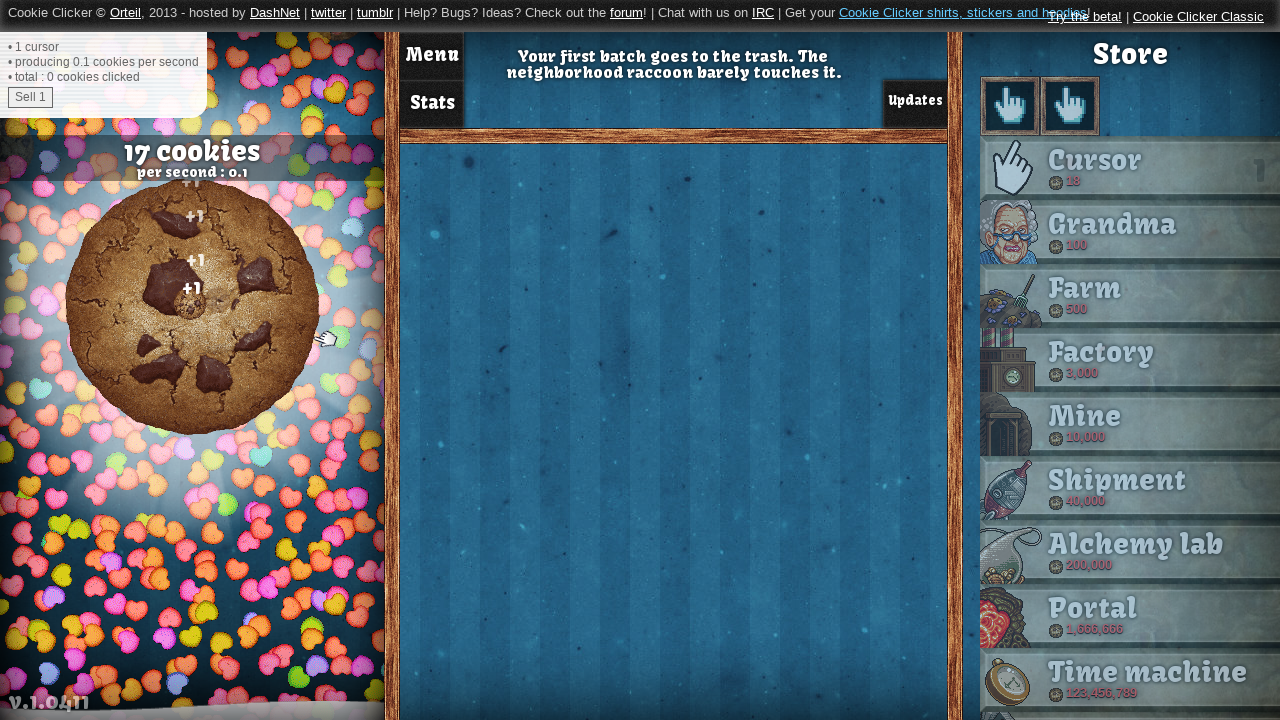

Clicked the big cookie at (192, 307) on #bigCookie
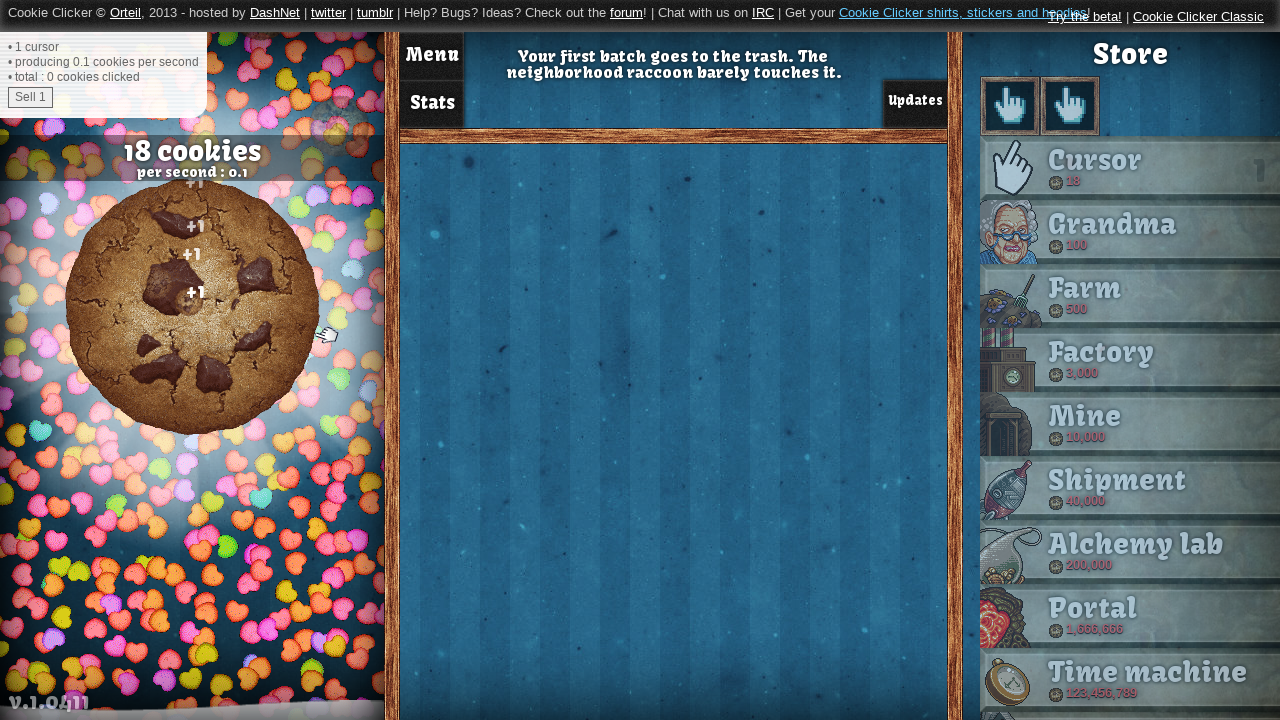

Retrieved cookies per second text from the page
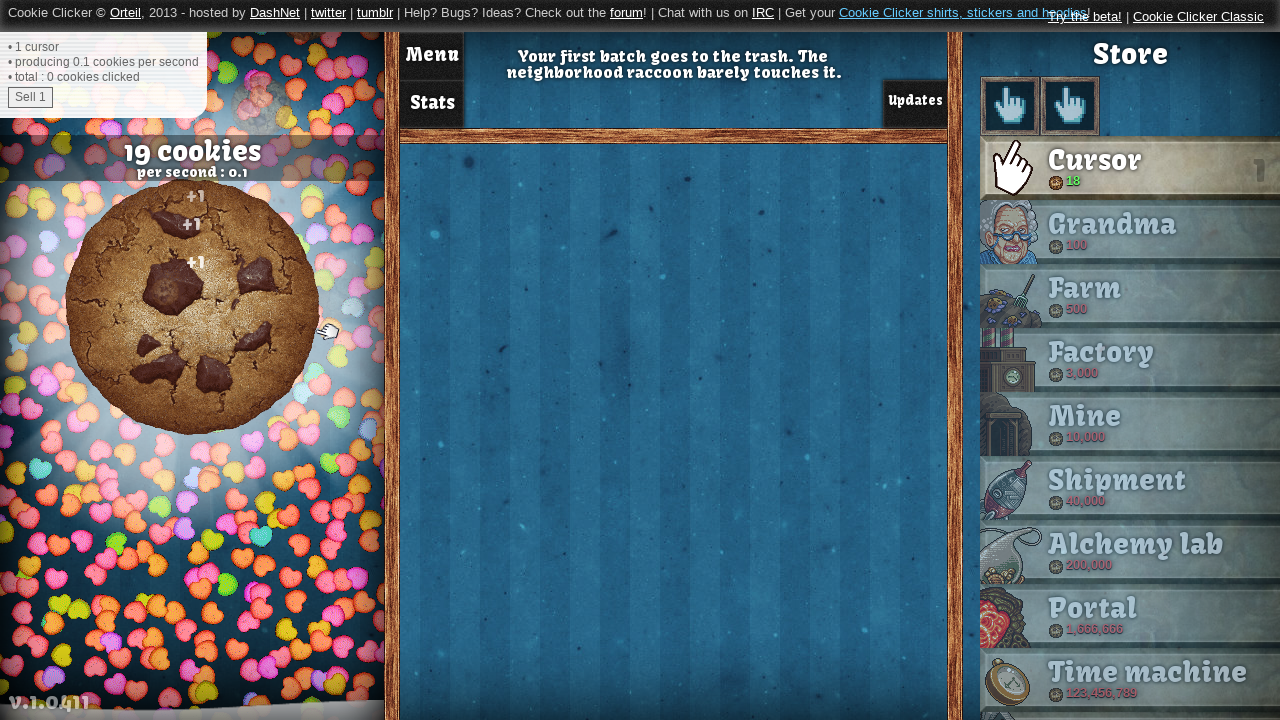

Final cookies per second: 0.1
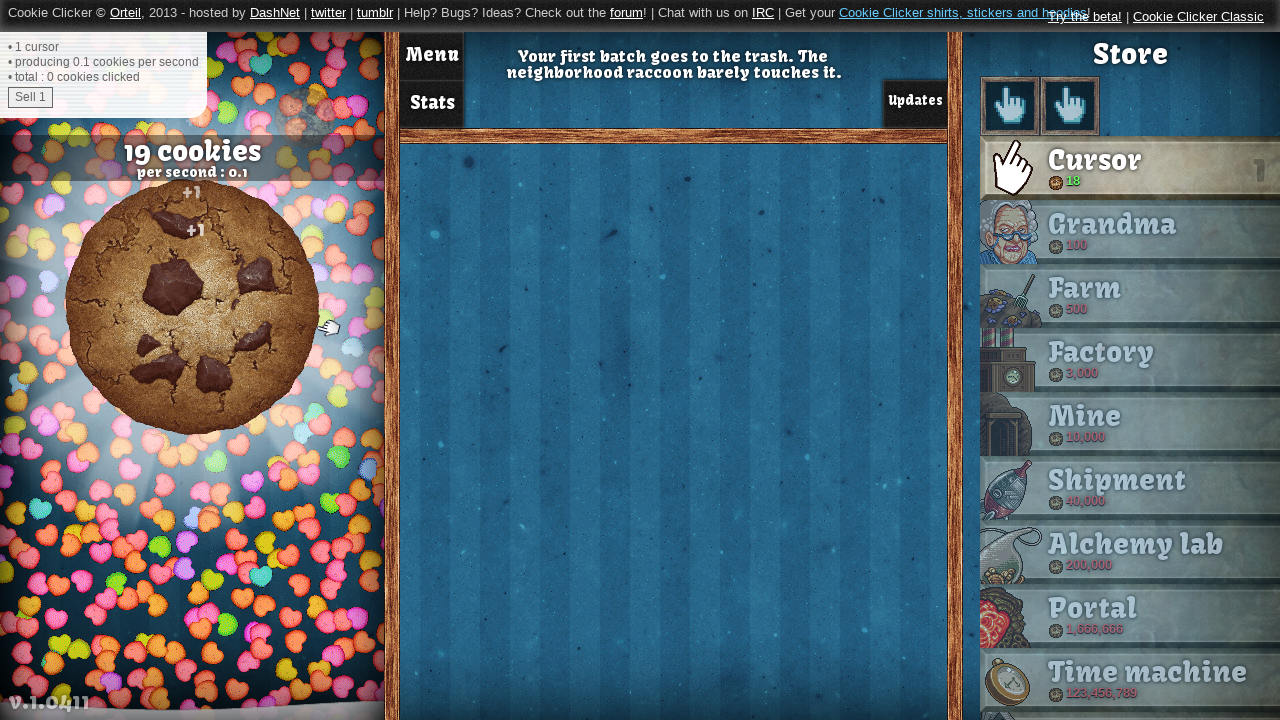

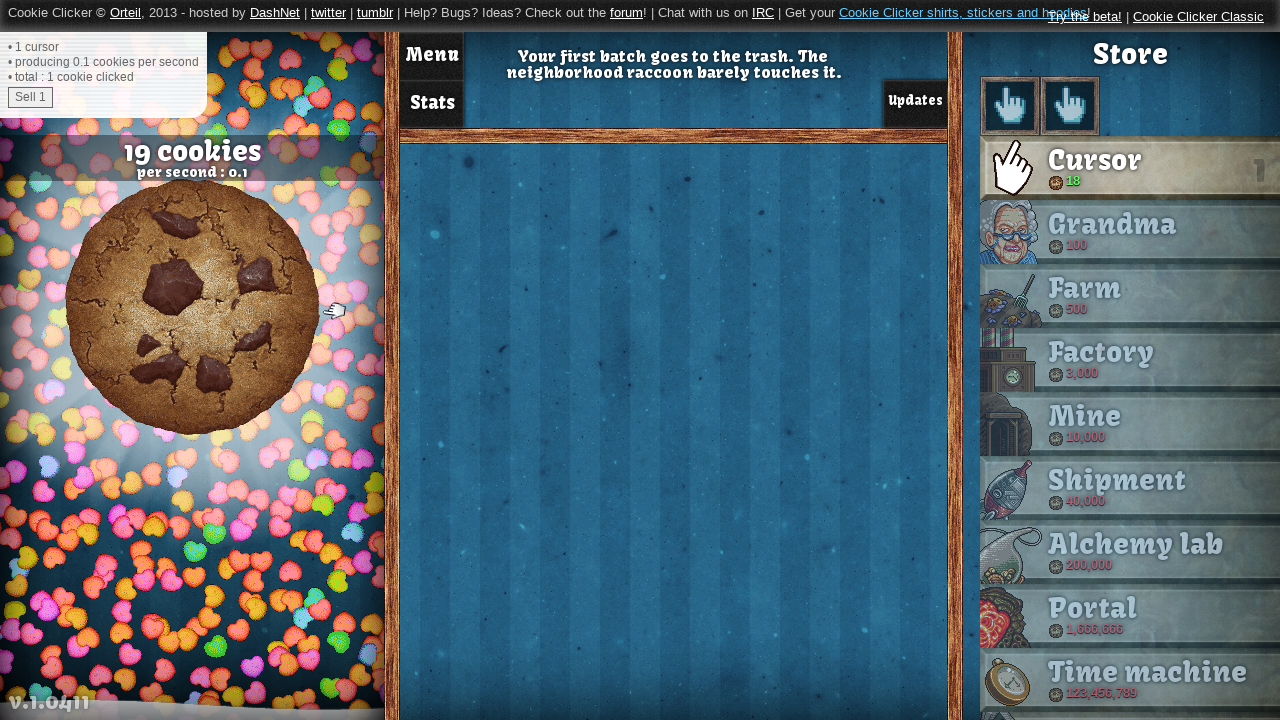